Fills the last name field in the practice form

Starting URL: https://demoqa.com/automation-practice-form

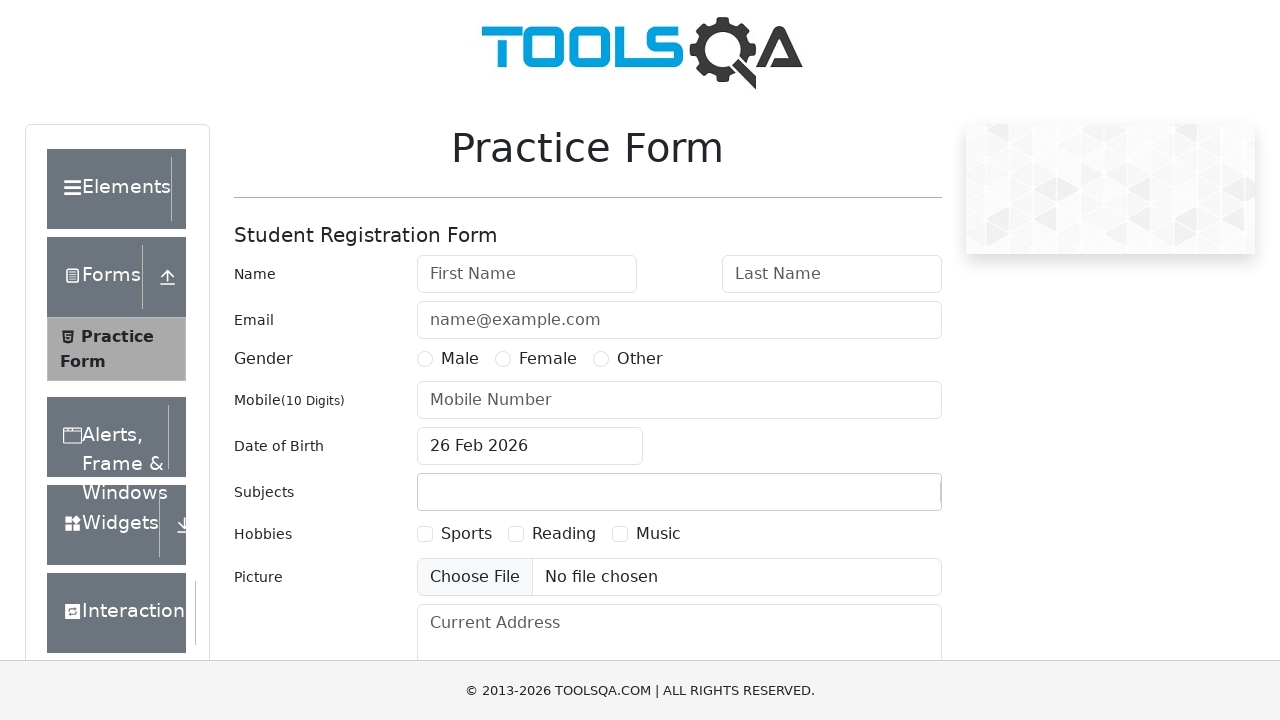

Filled last name field with 'It is MySurname' on #lastName
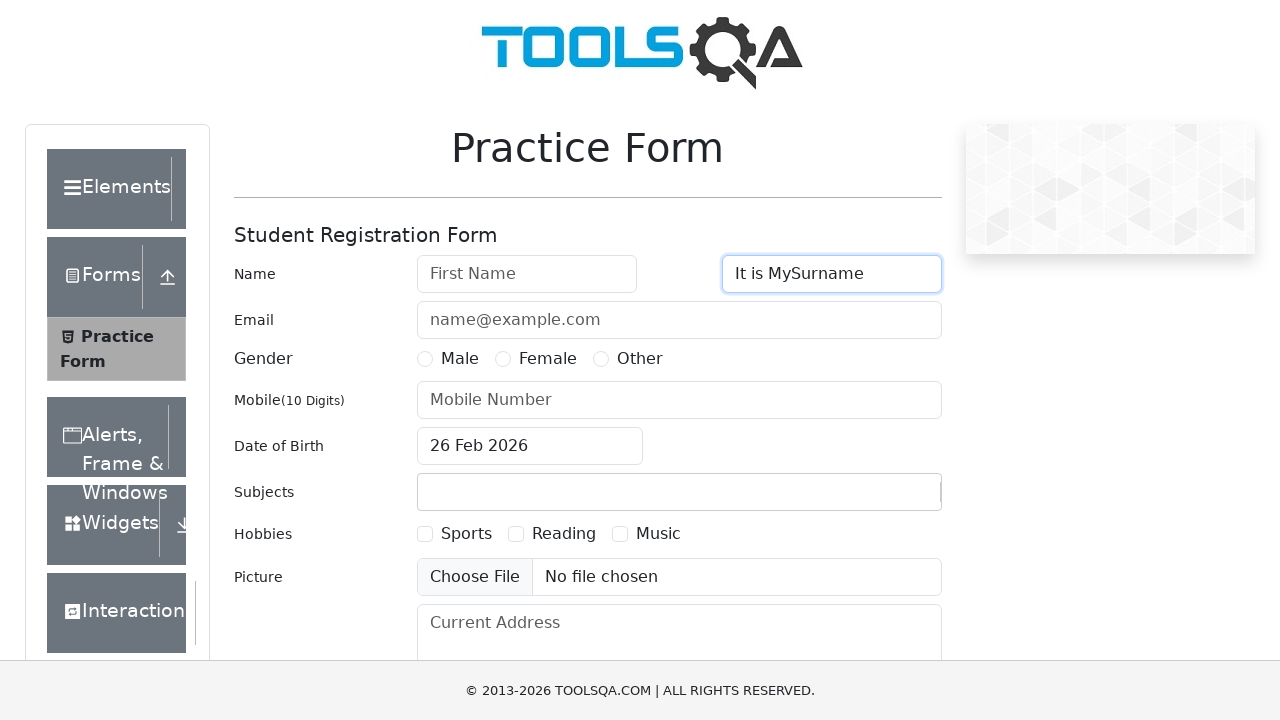

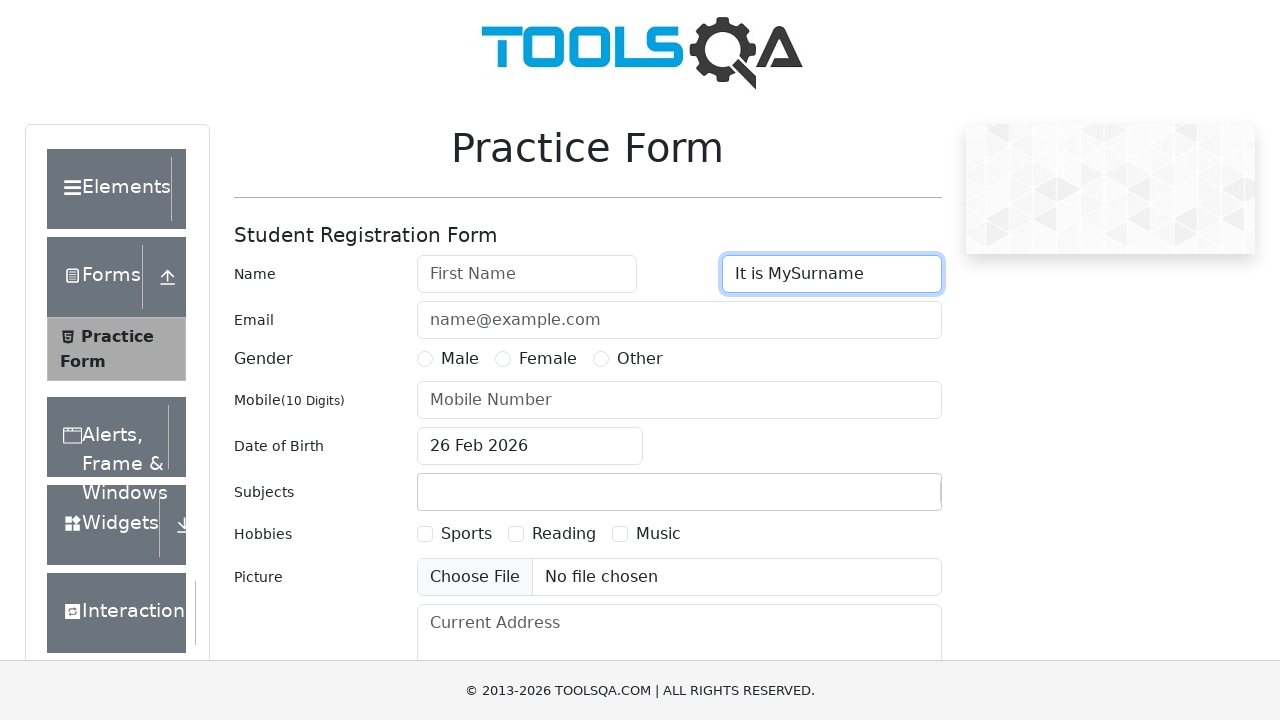